Opens the Miniature Market website and maximizes the browser window - a basic browser setup and navigation test

Starting URL: https://www.miniaturemarket.com/

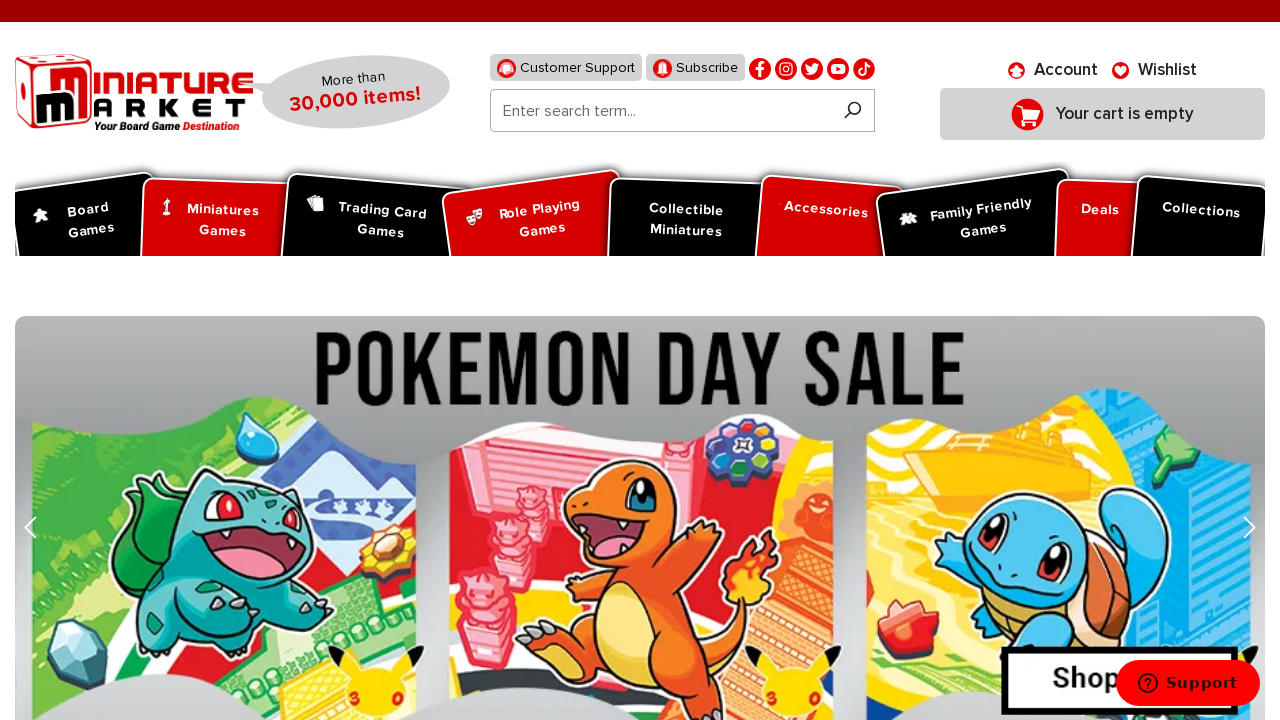

Set viewport size to 1920x1080 to maximize browser window
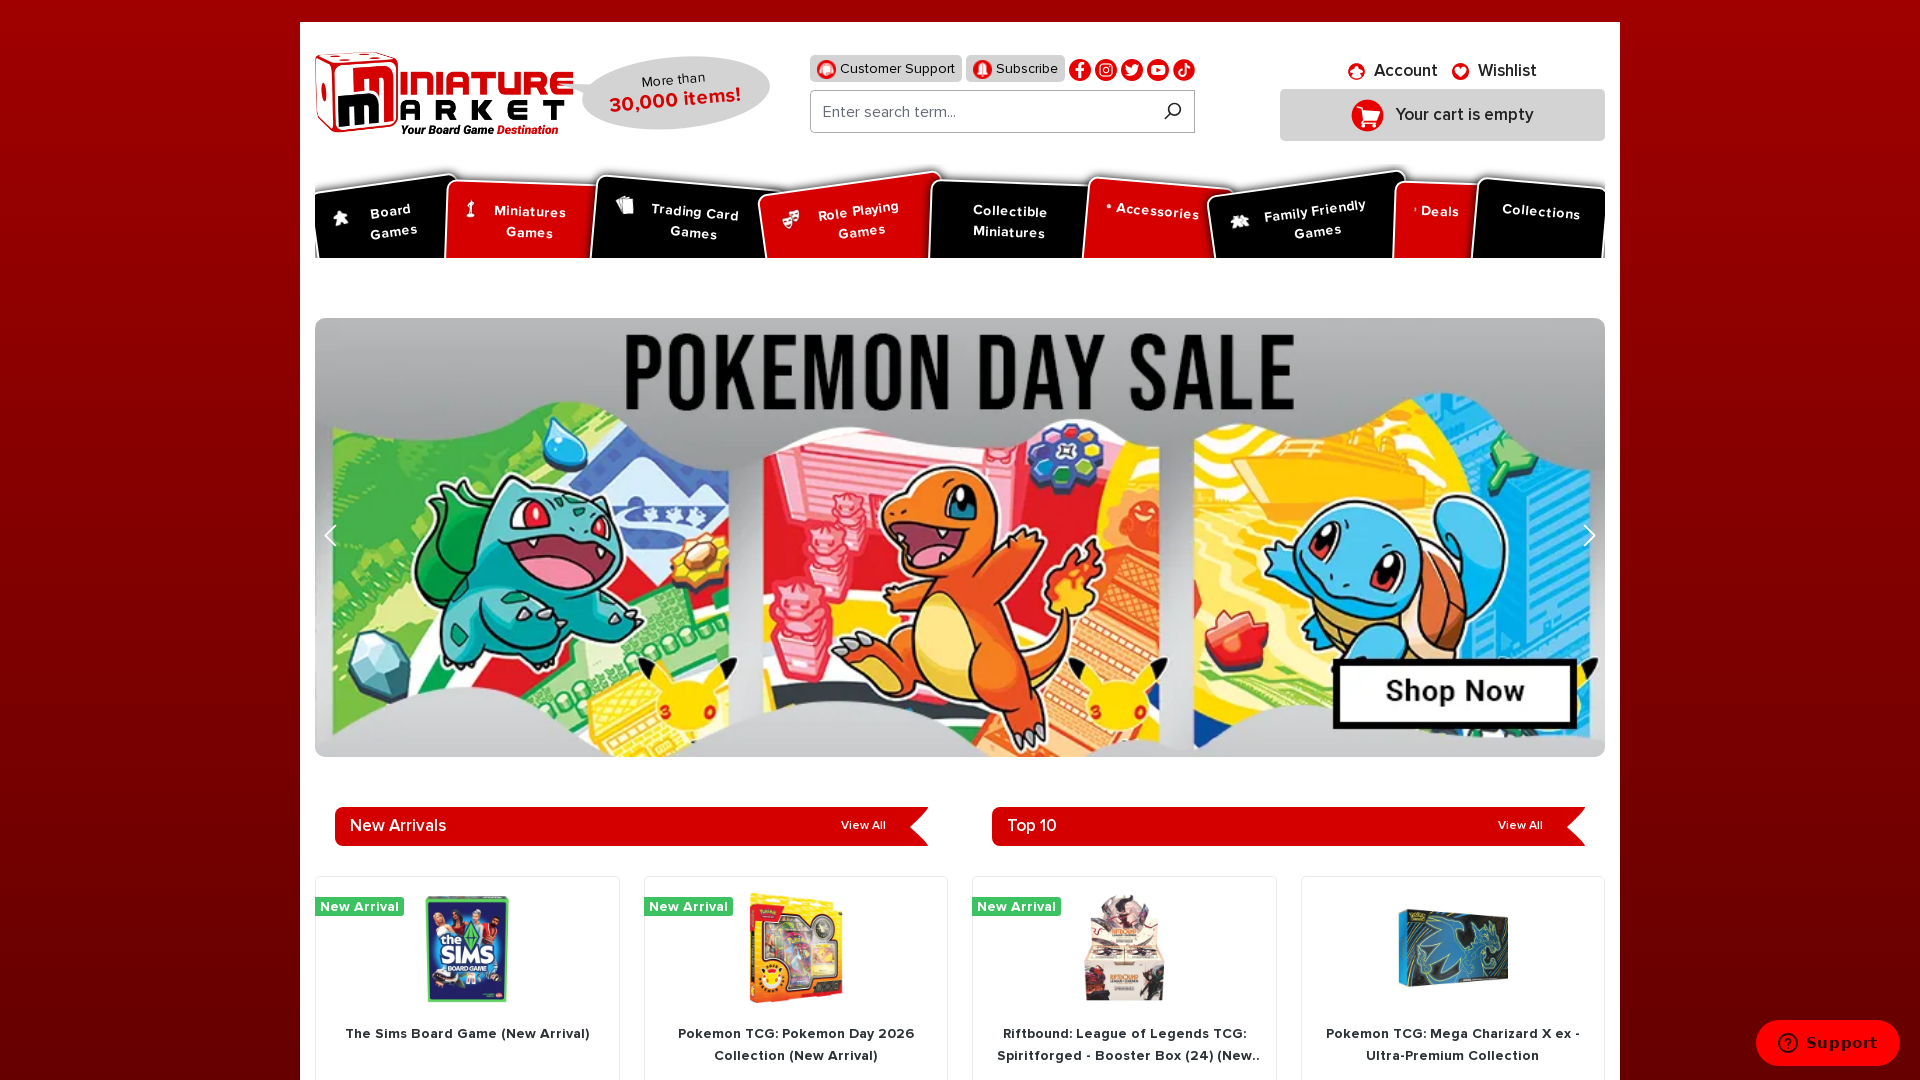

Miniature Market website loaded and DOM content ready
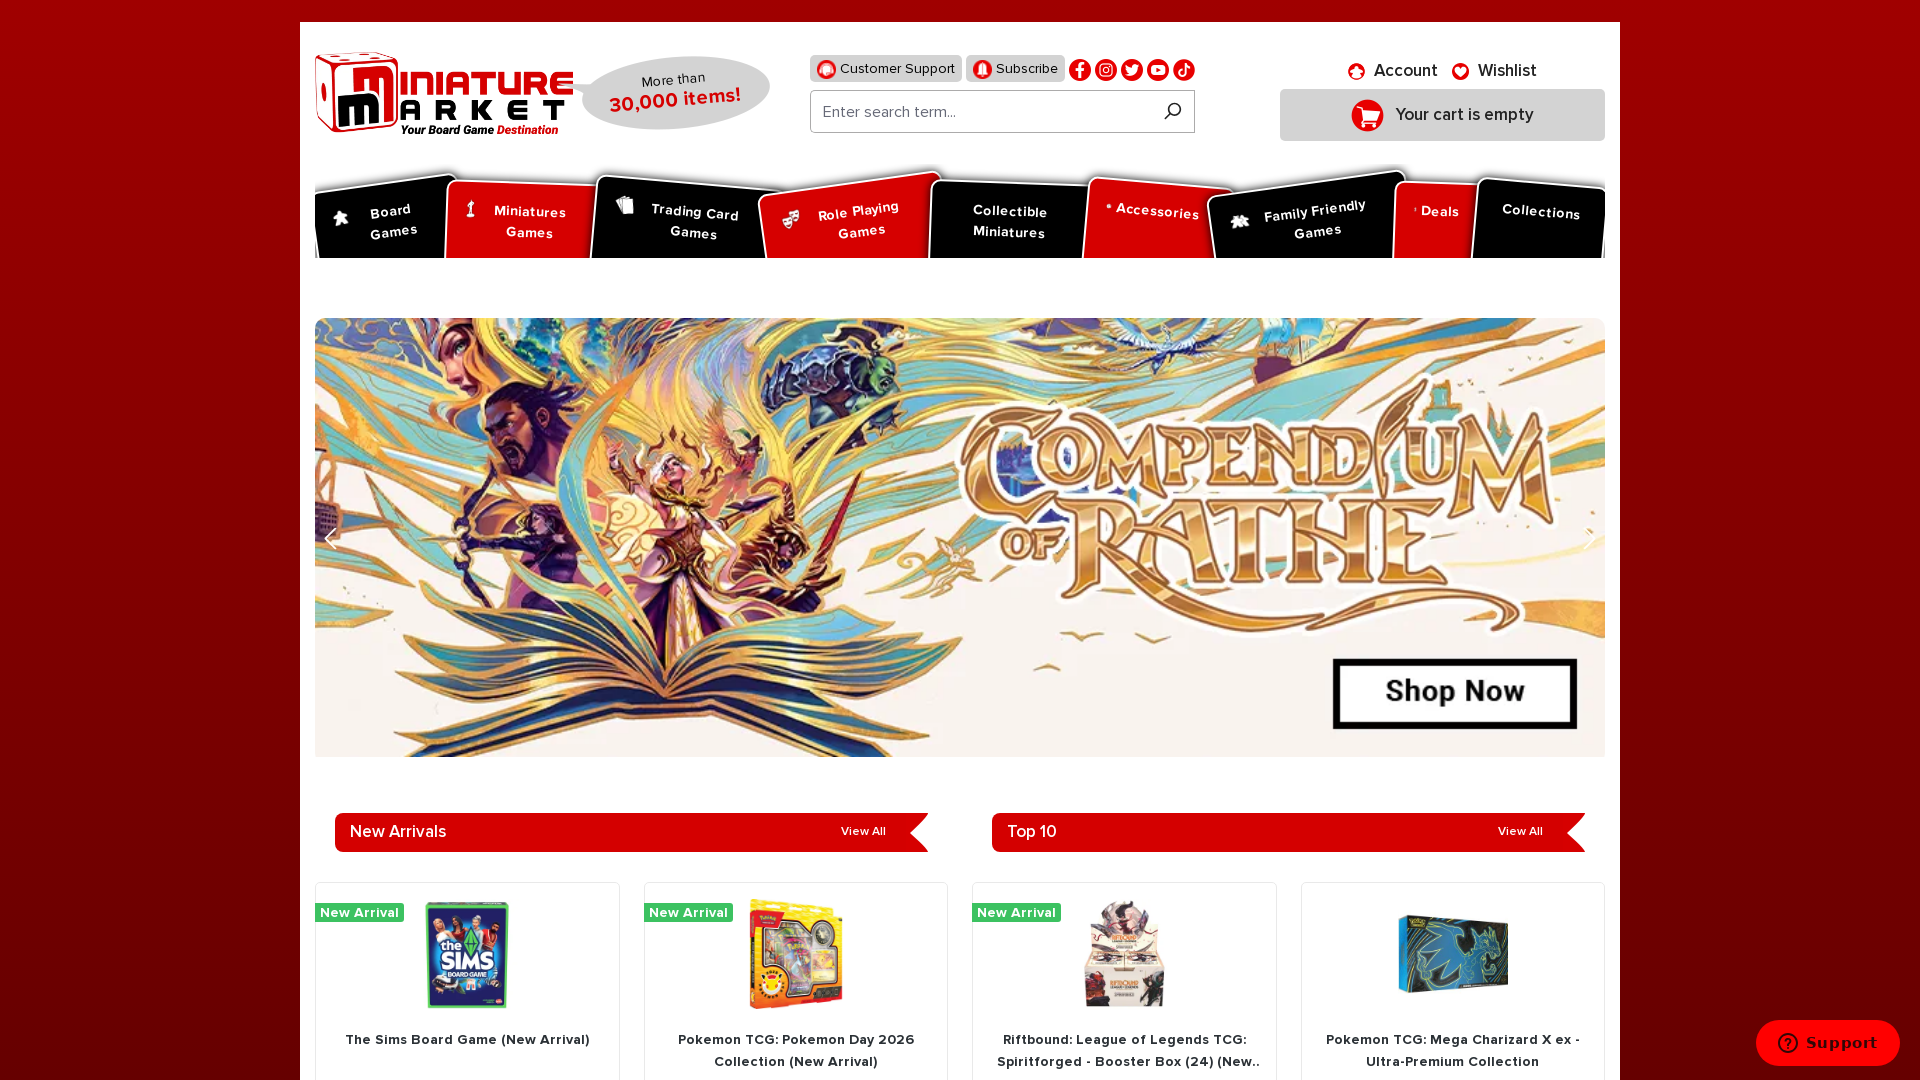

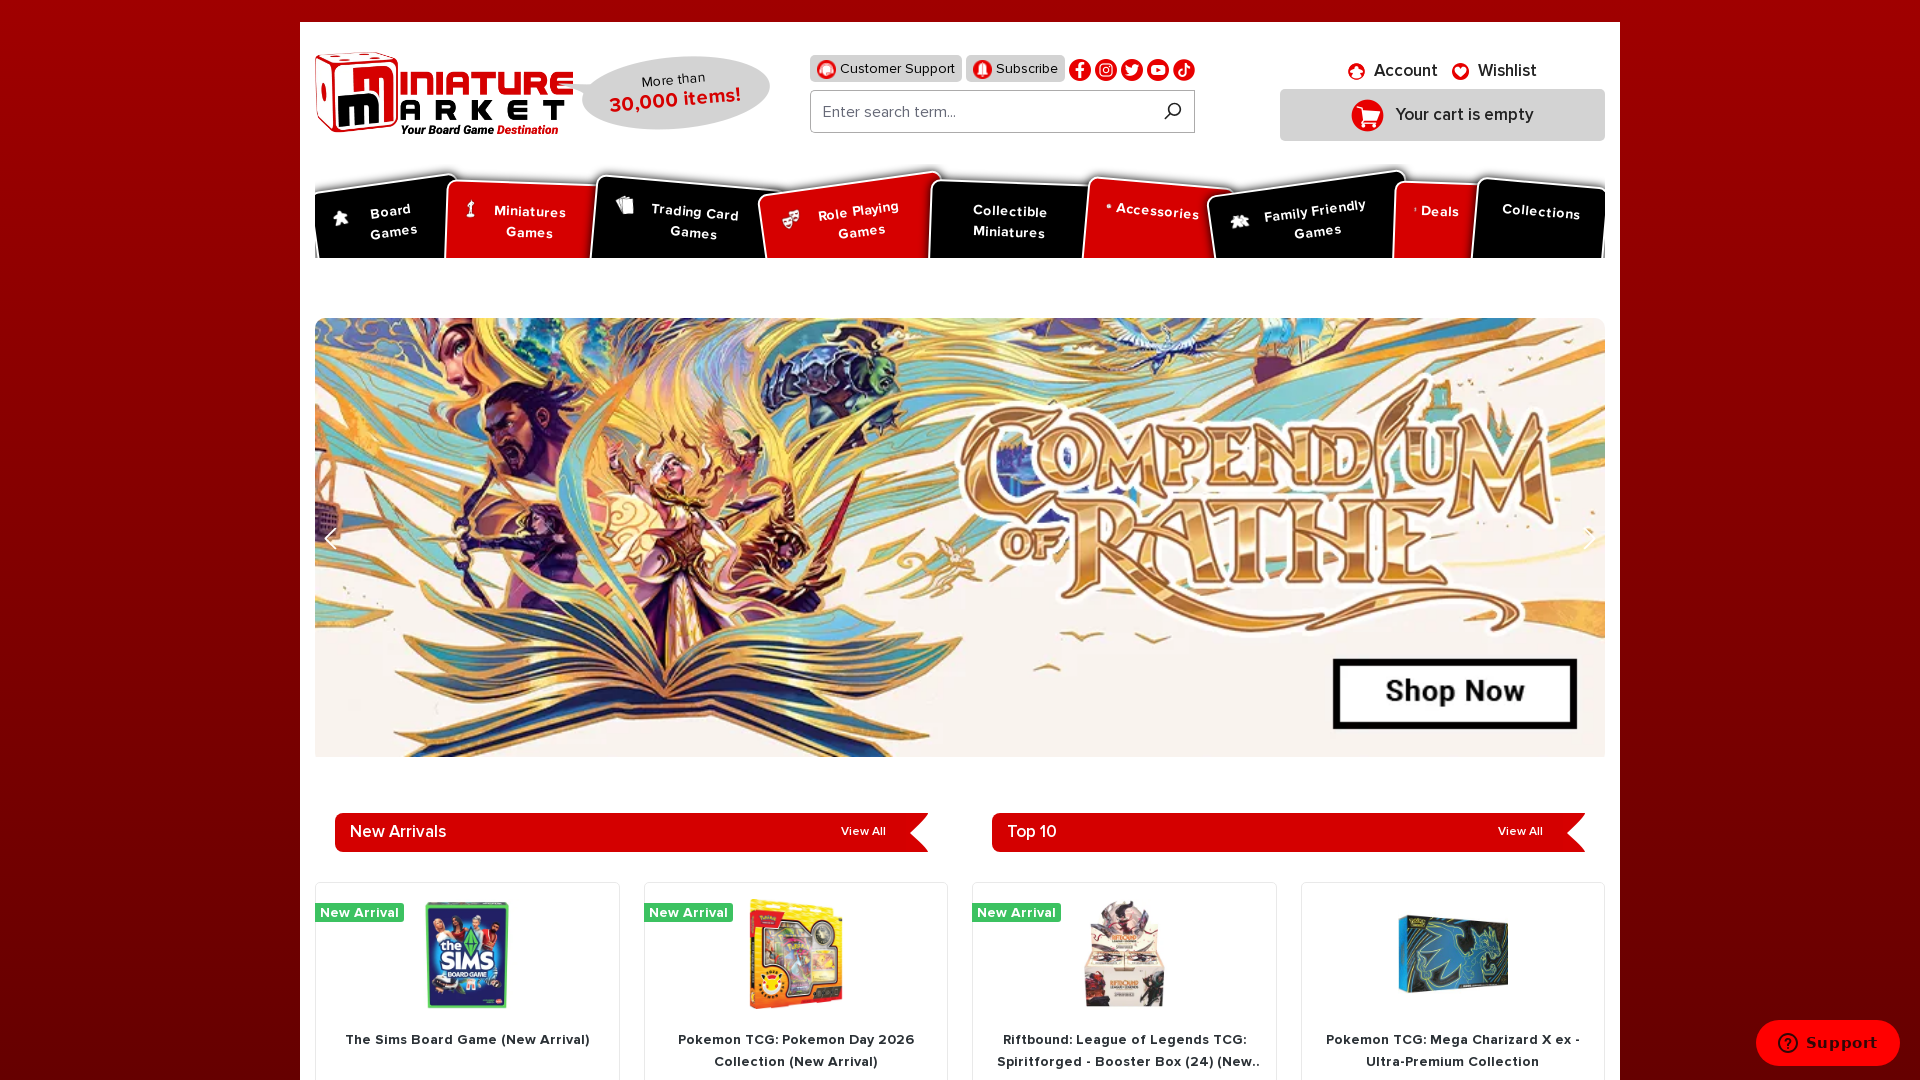